Tests browser launch and navigation to OTUS website

Starting URL: https://otus.ru/

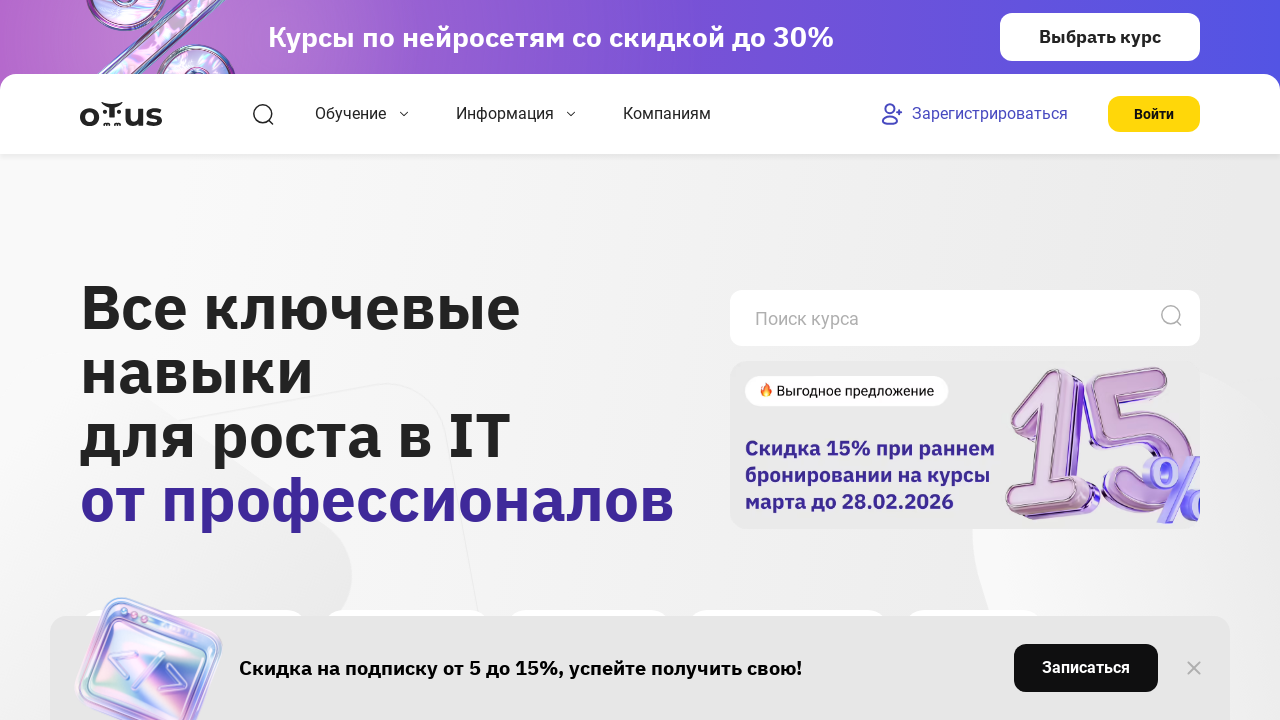

Waited for page to load with networkidle state
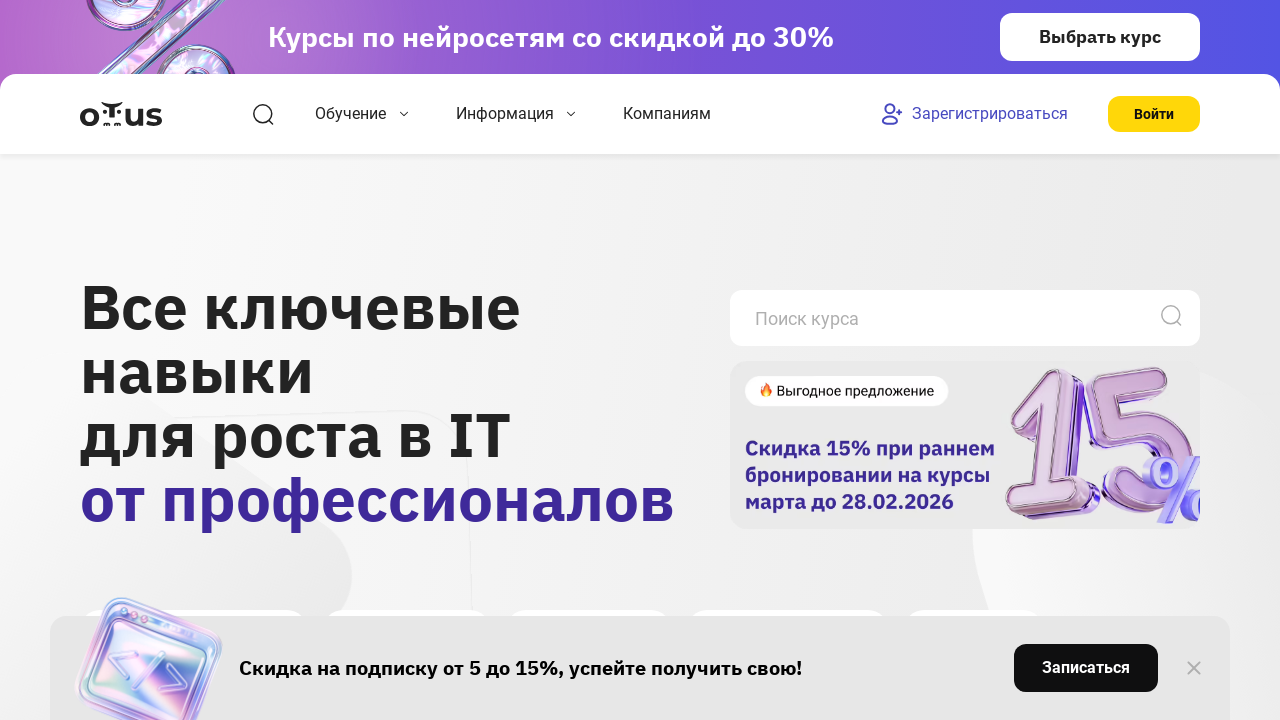

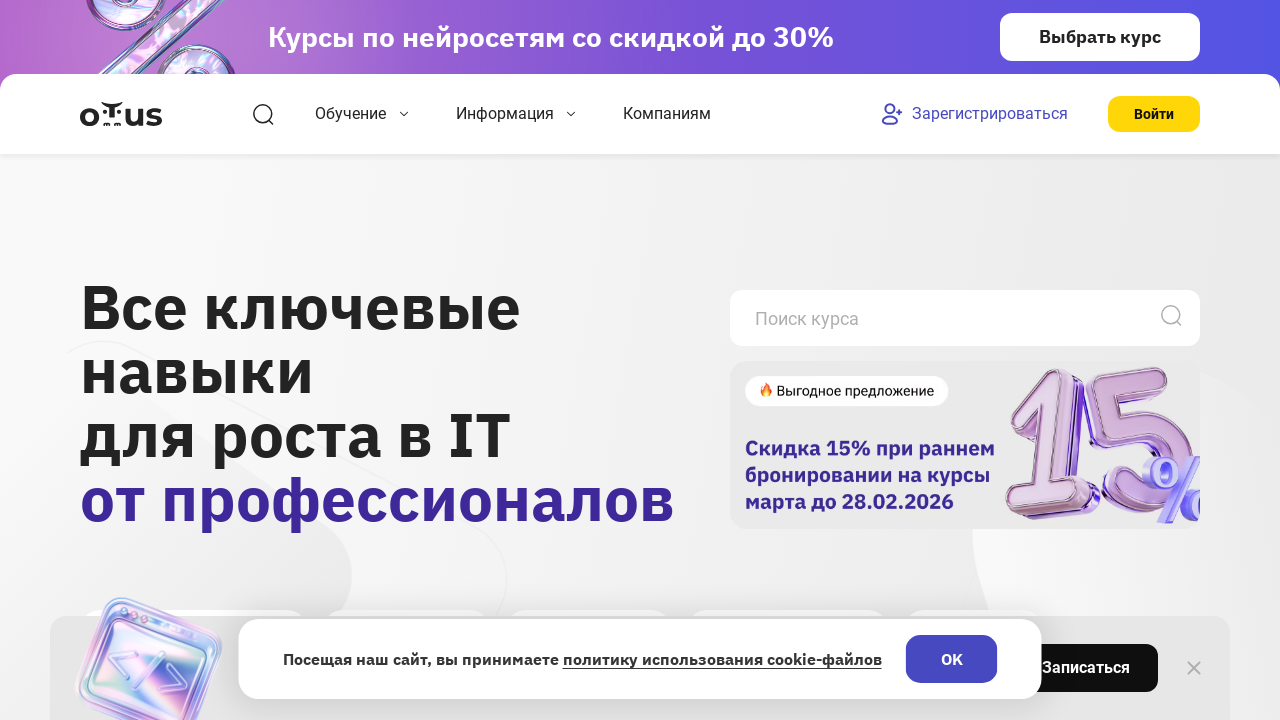